Tests window handling by clicking buttons that open new tabs and windows, then iterating through all opened windows

Starting URL: https://demoqa.com/browser-windows

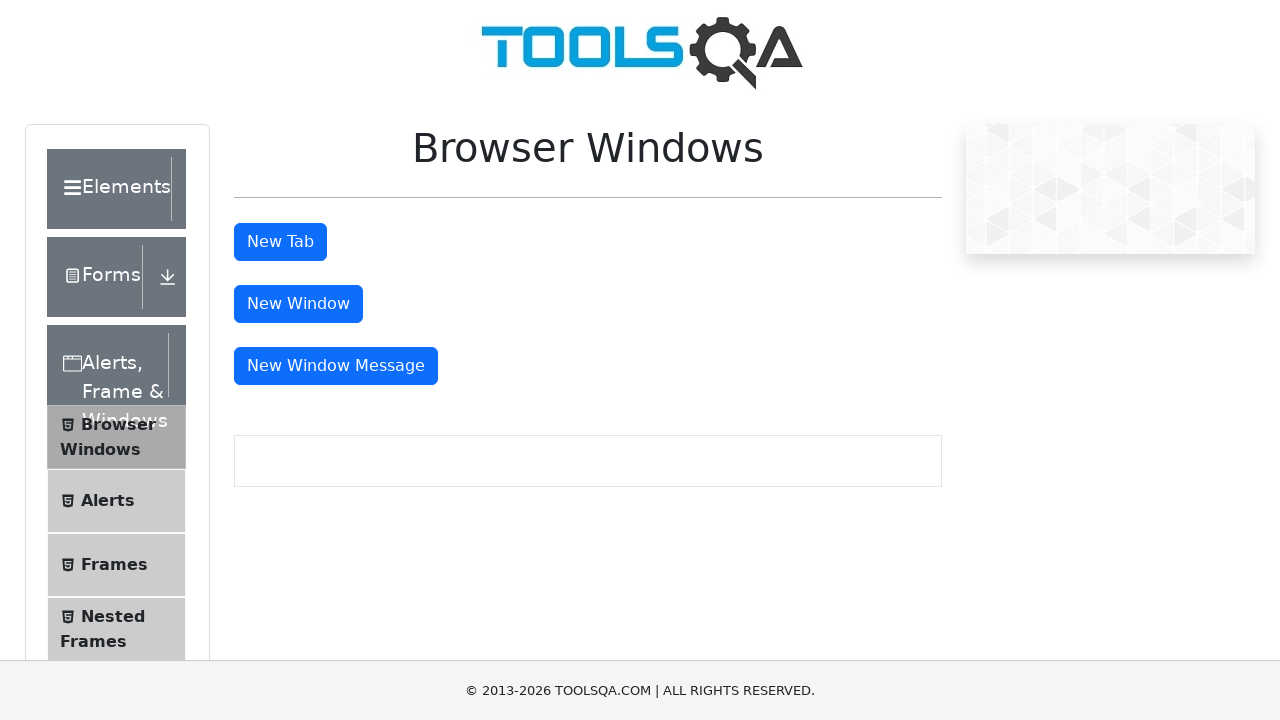

Clicked New Tab button at (280, 242) on #tabButton
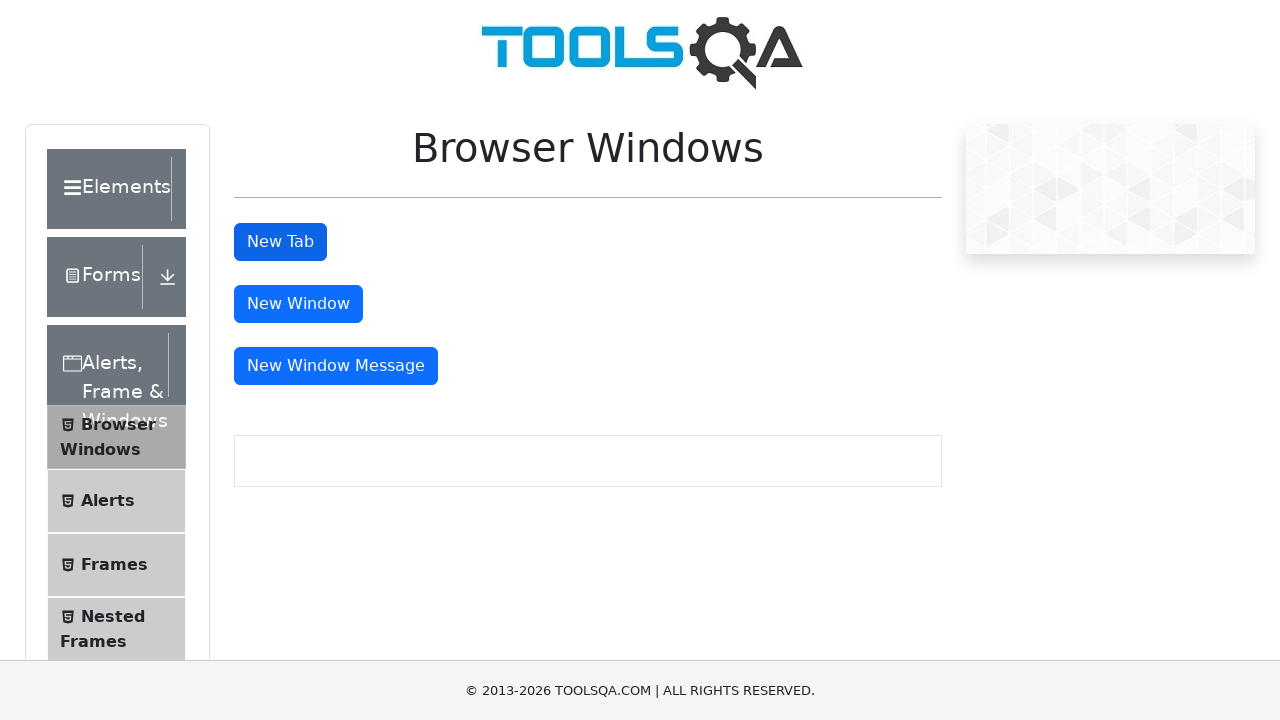

Clicked New Window button at (298, 304) on #windowButton
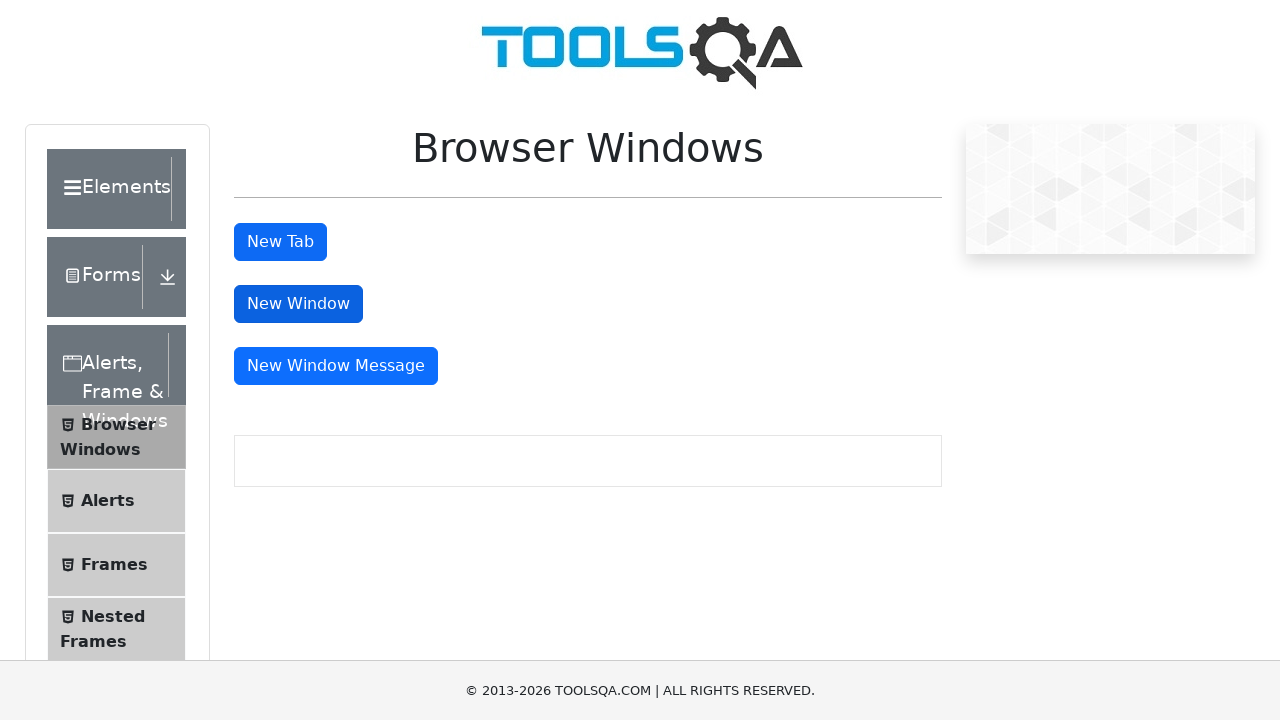

Clicked New Window Message button at (336, 366) on #messageWindowButton
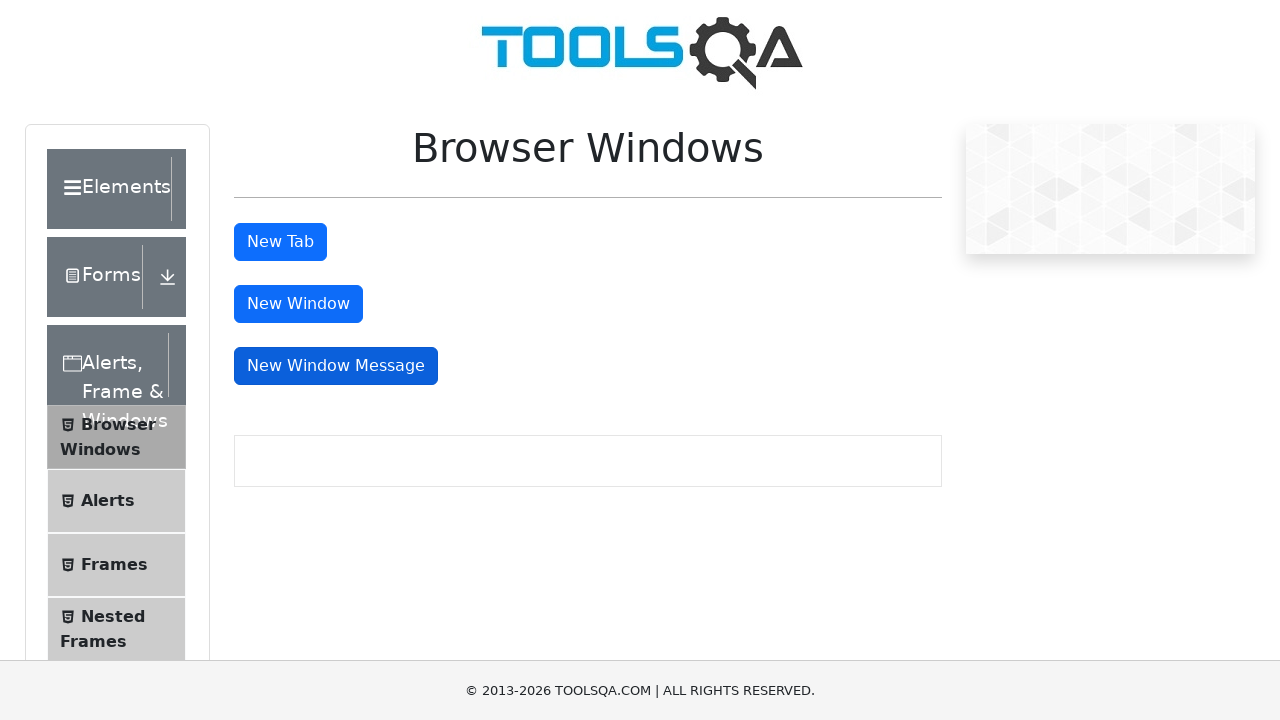

Stored reference to main page
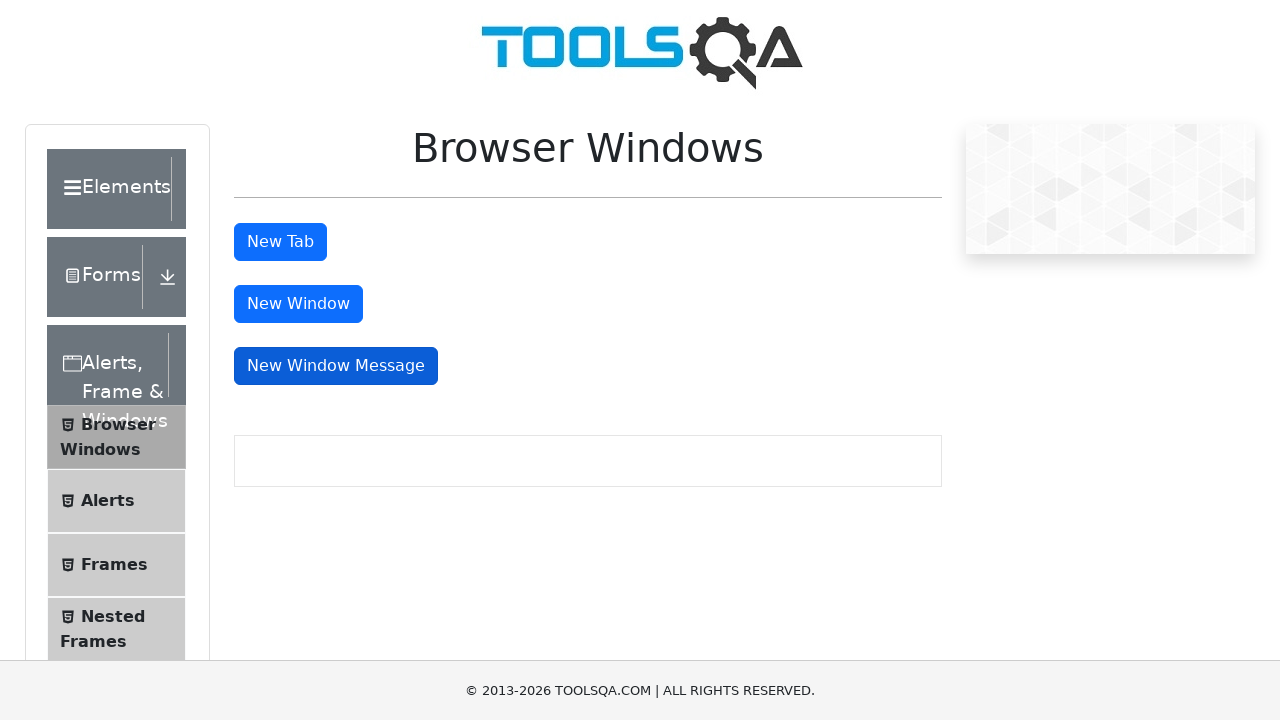

Retrieved all opened pages from context
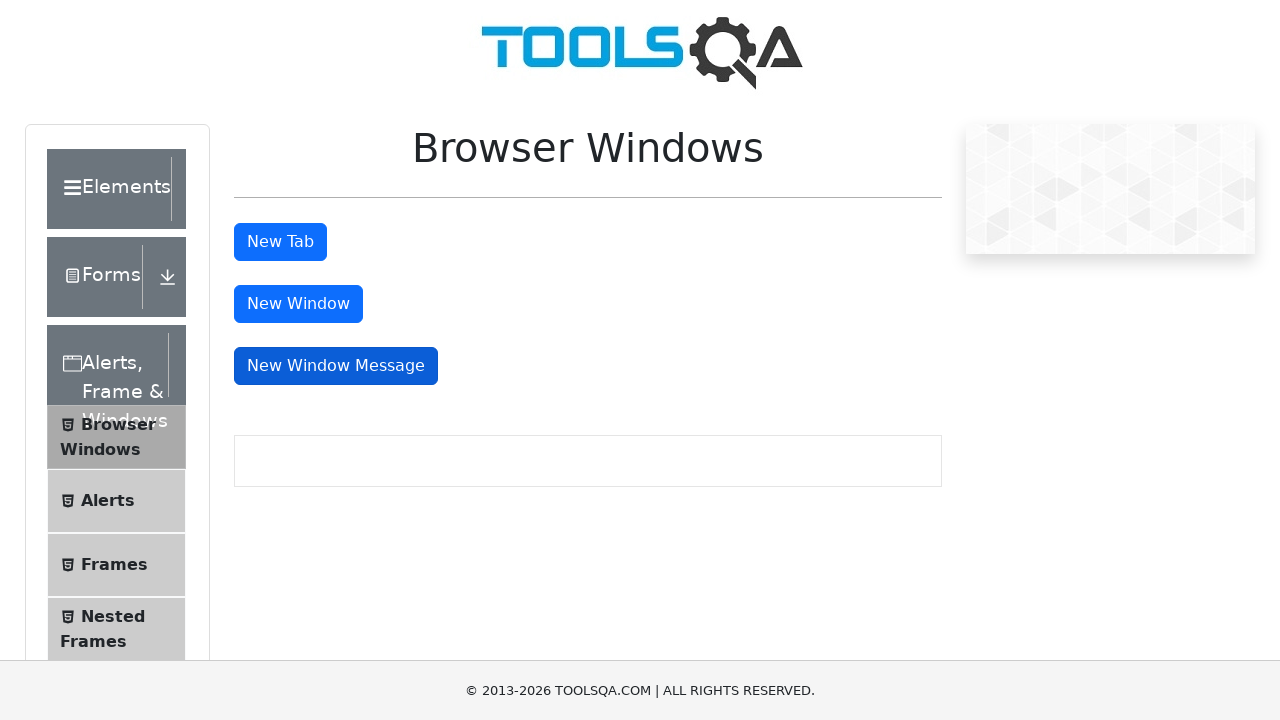

Brought a window to front
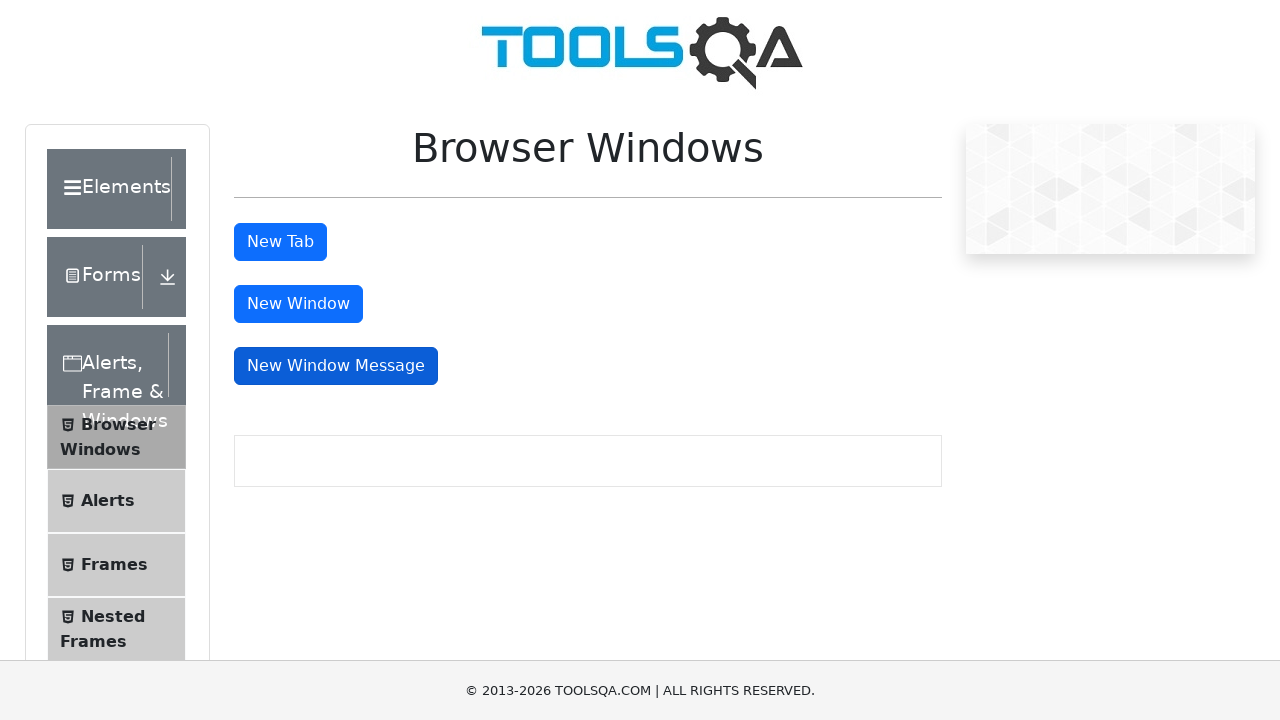

Retrieved page title: demosite
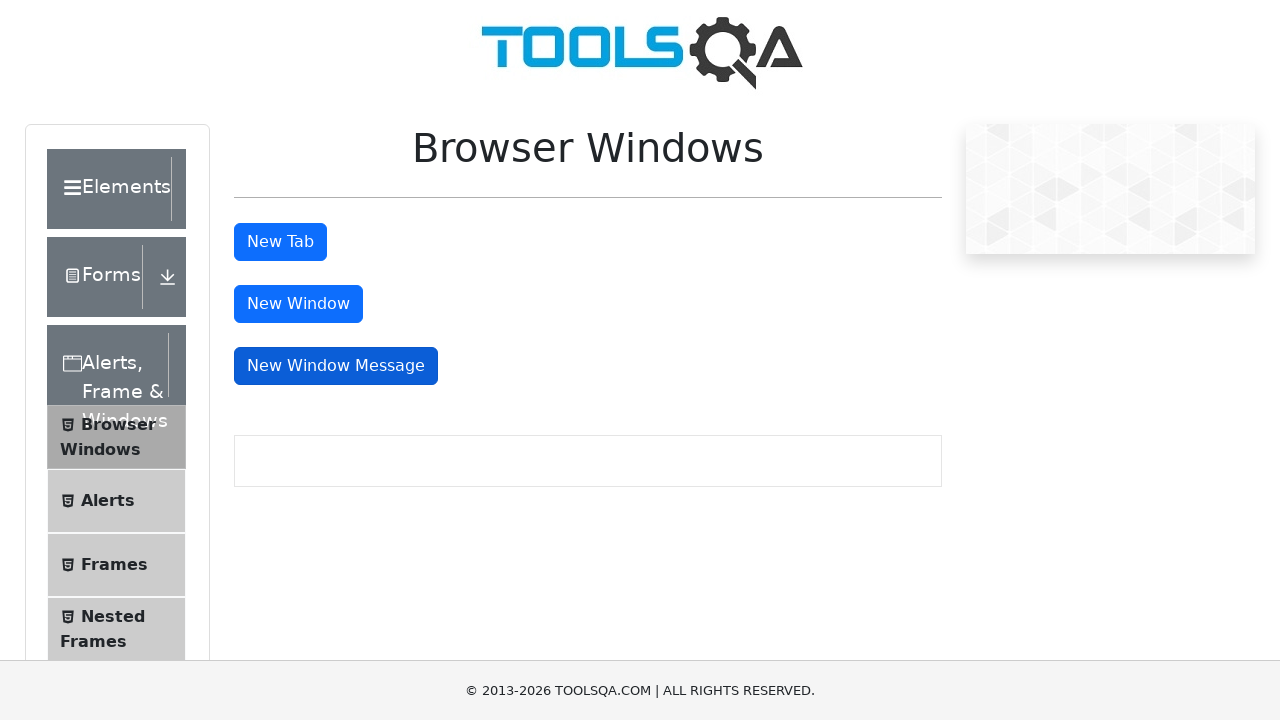

Brought a window to front
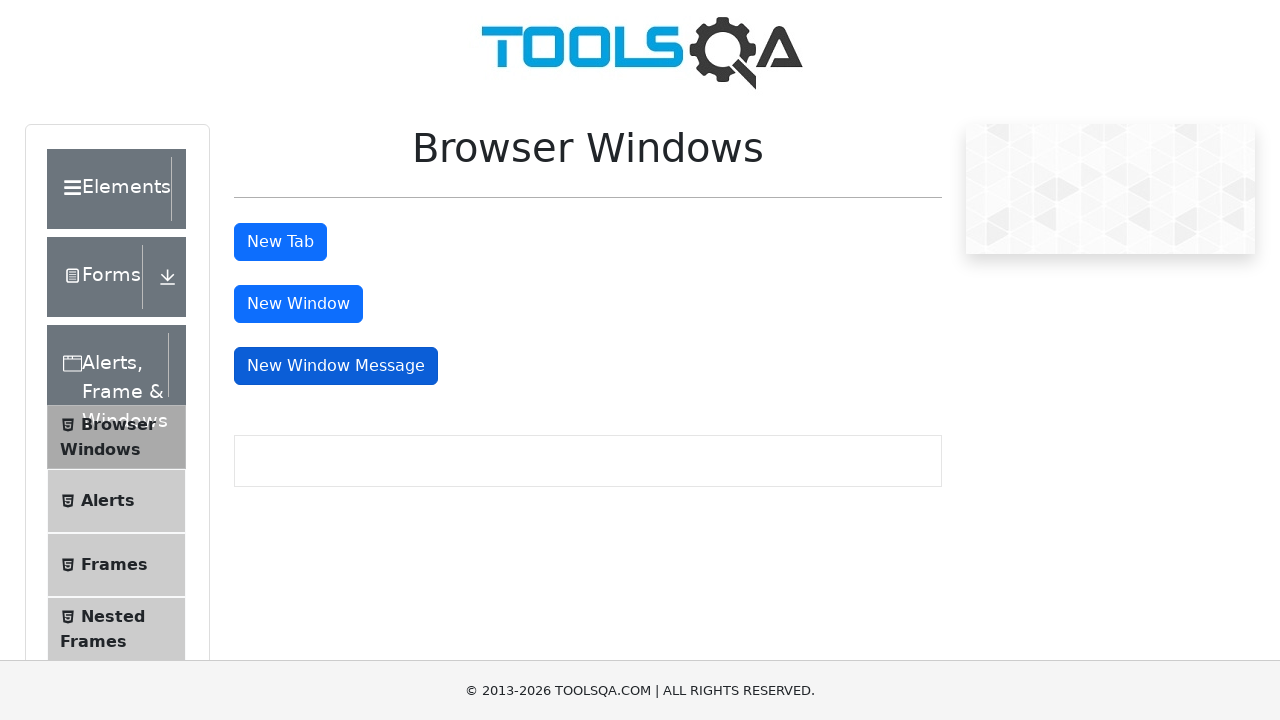

Retrieved page title: 
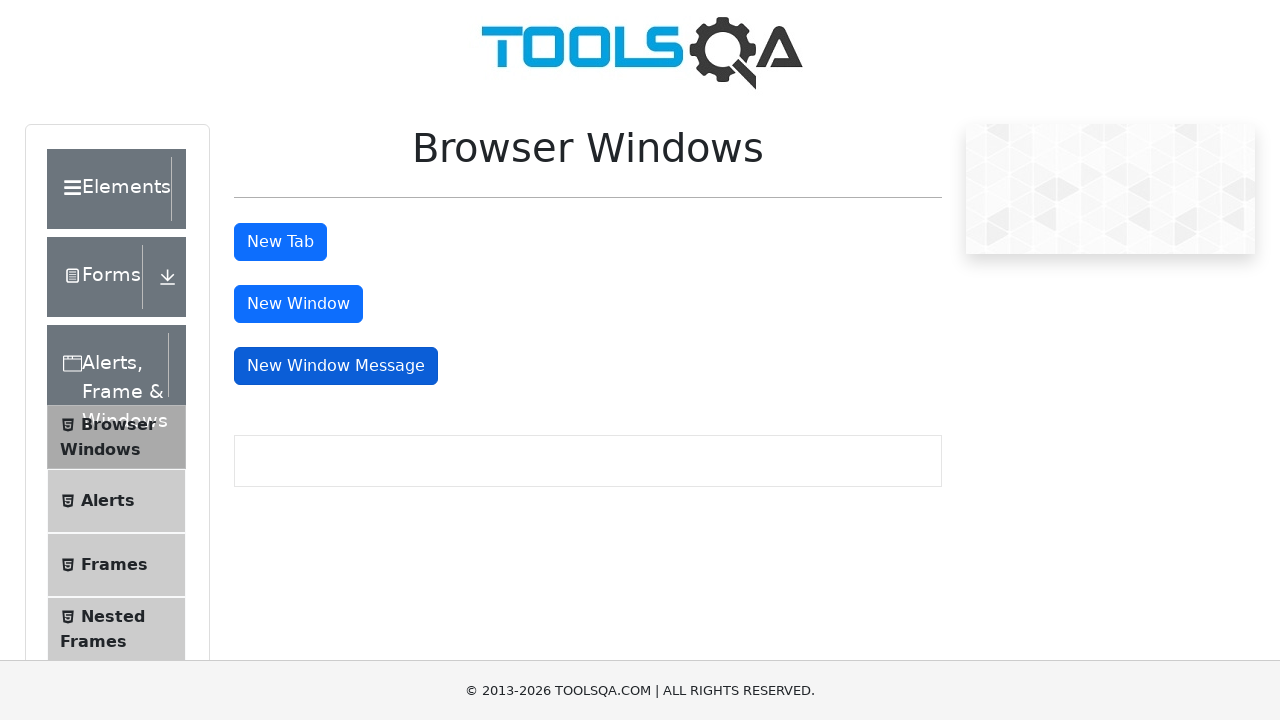

Brought a window to front
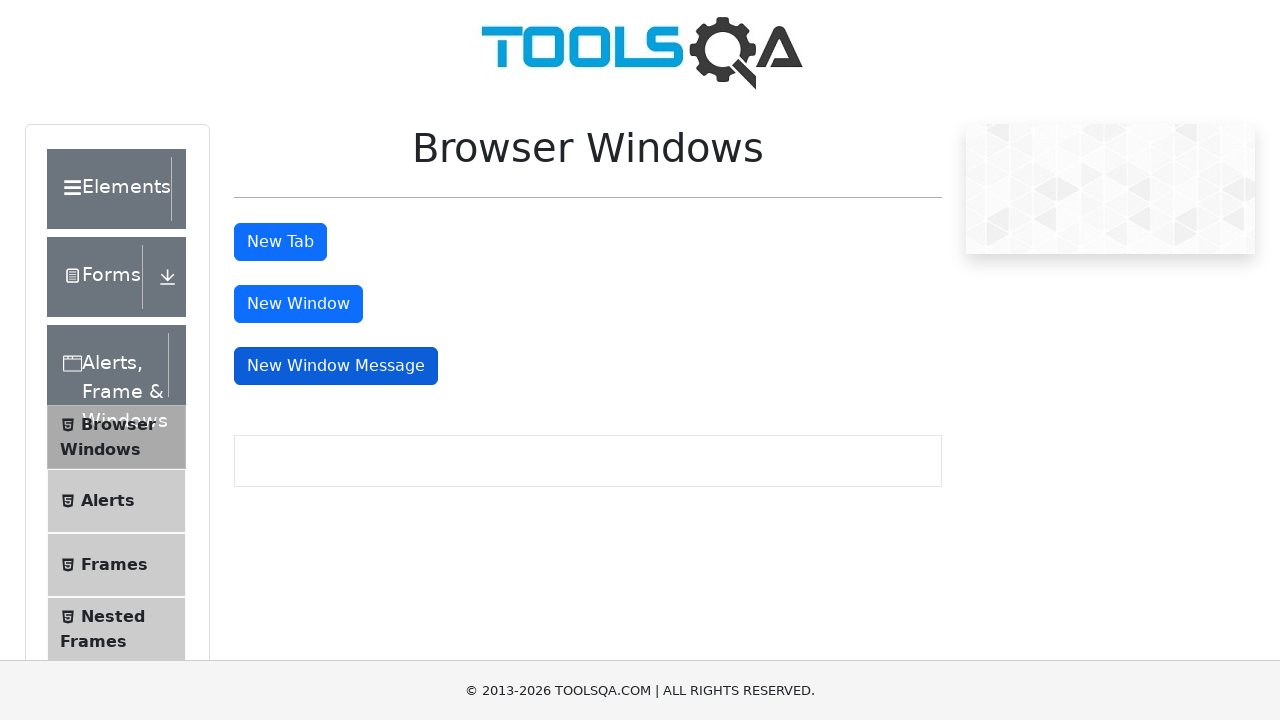

Retrieved page title: 
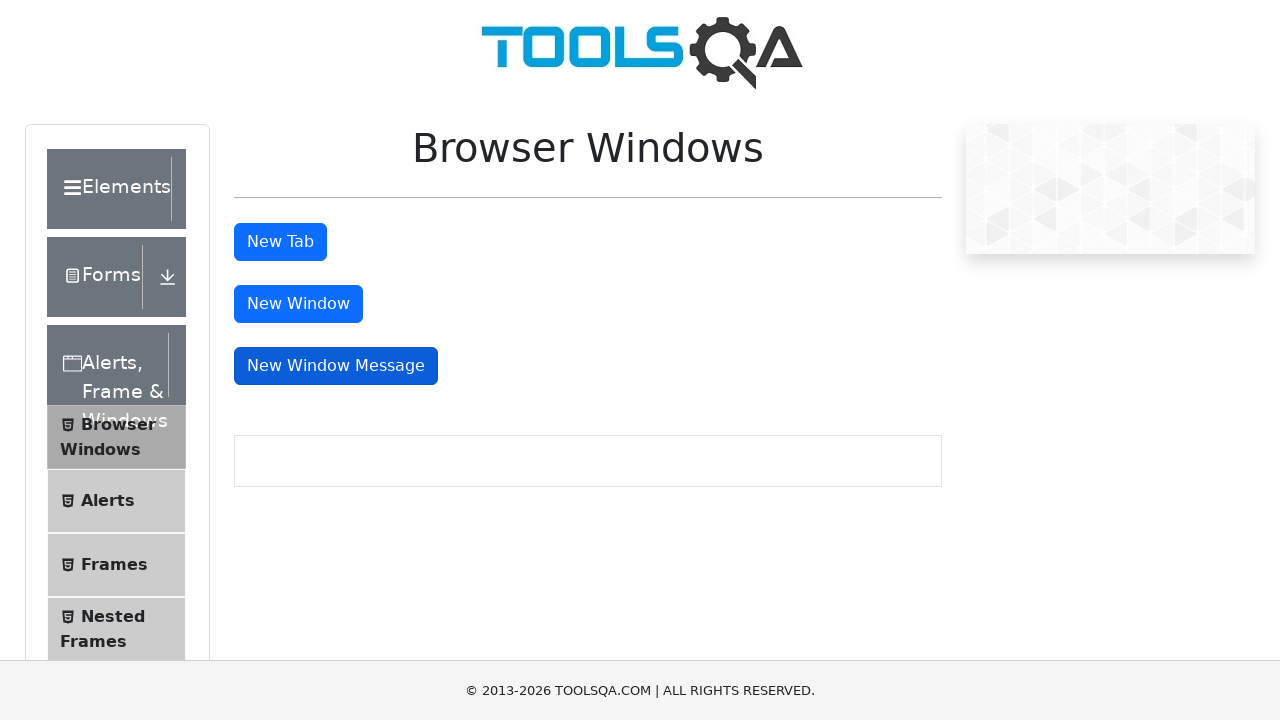

Brought a window to front
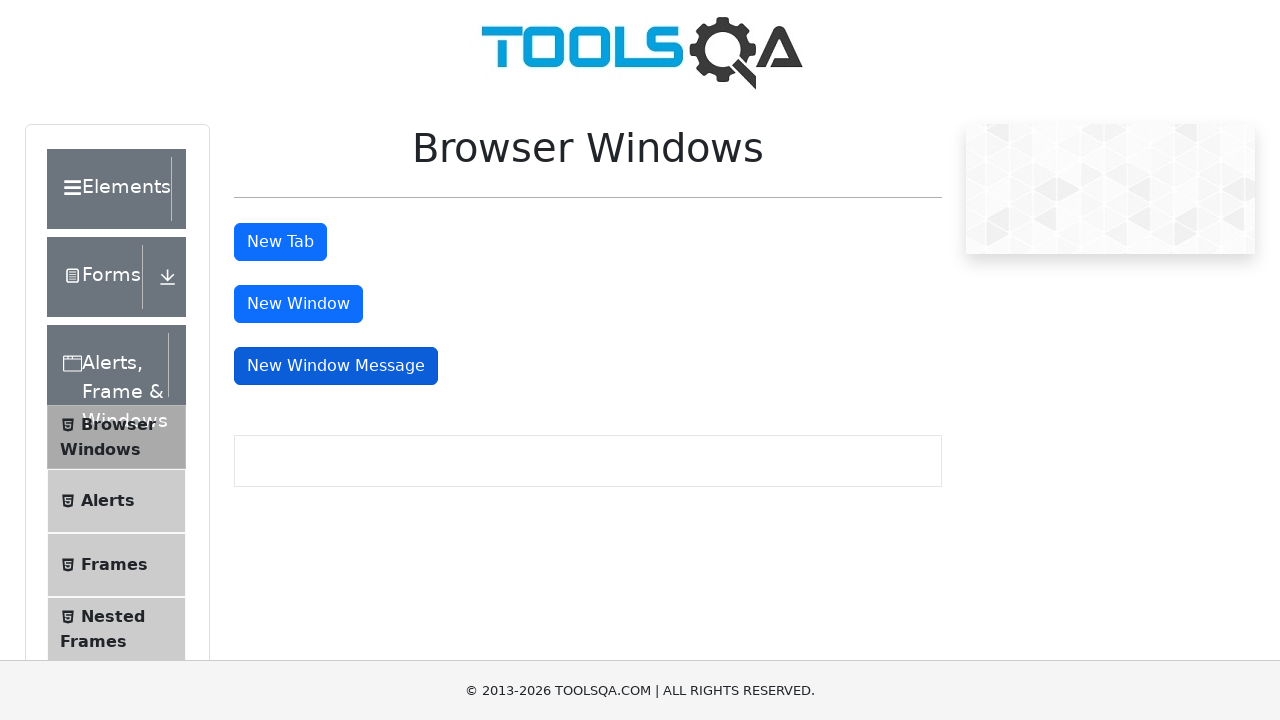

Retrieved page title: 
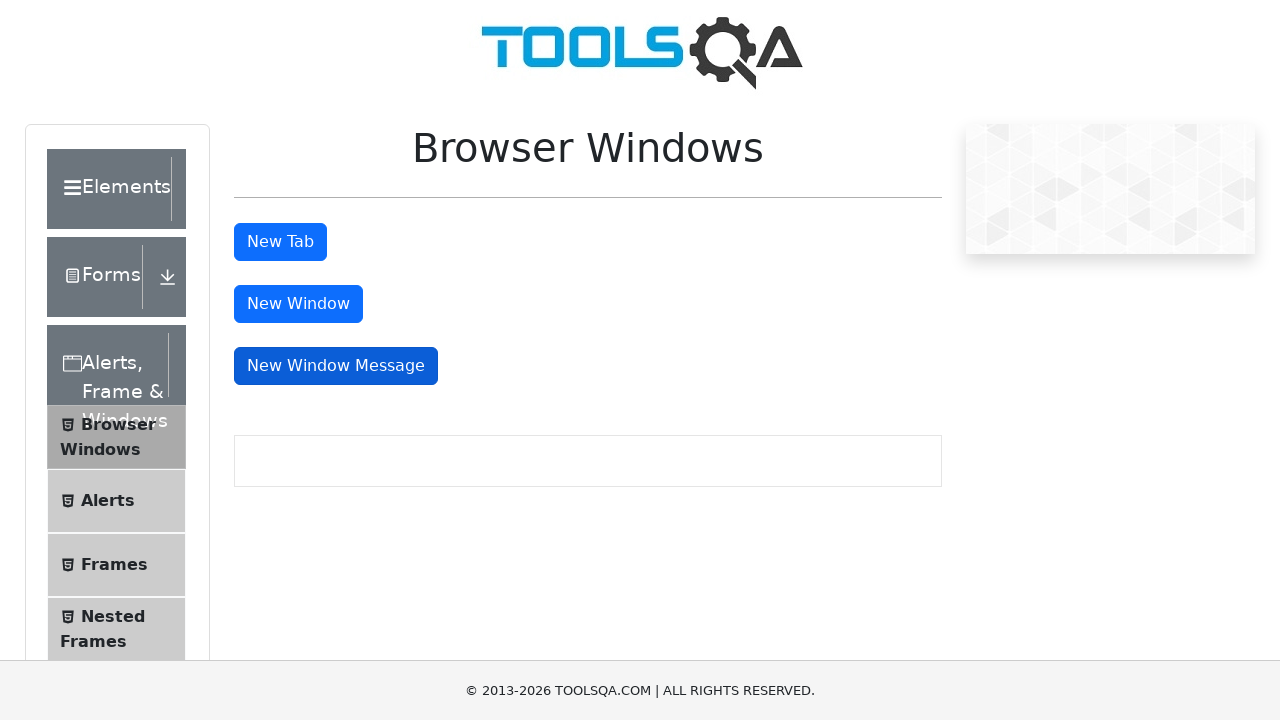

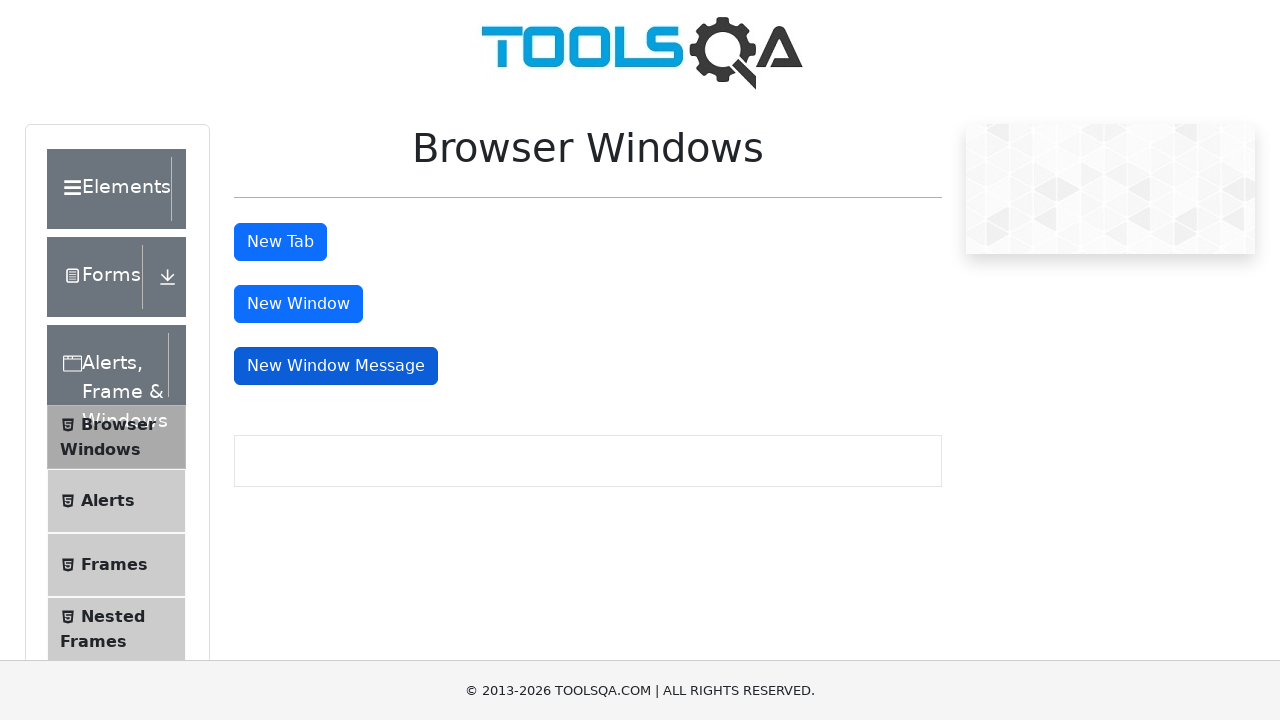